Navigates to SeleniumDemo website, triggers an alert dialog, and clicks on a menu item

Starting URL: http://seleniumdemo.com/

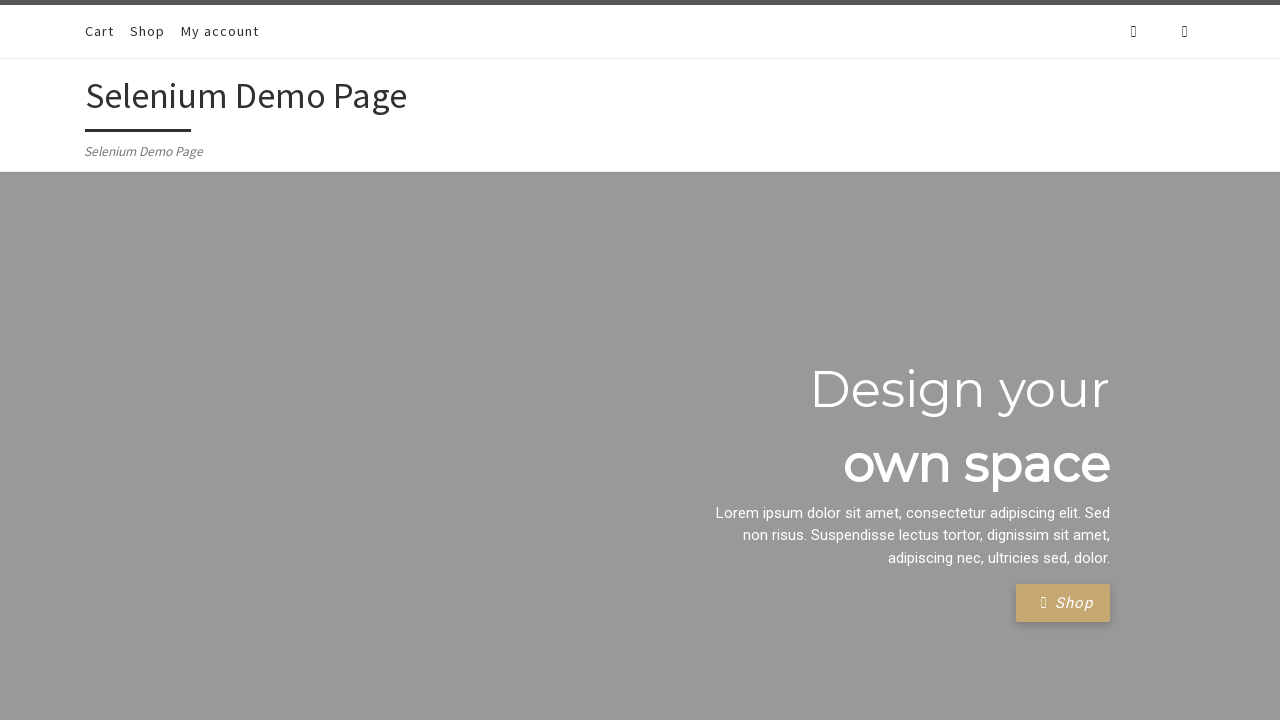

Executed JavaScript to trigger alert dialog with message 'Hello, to jest alert!'
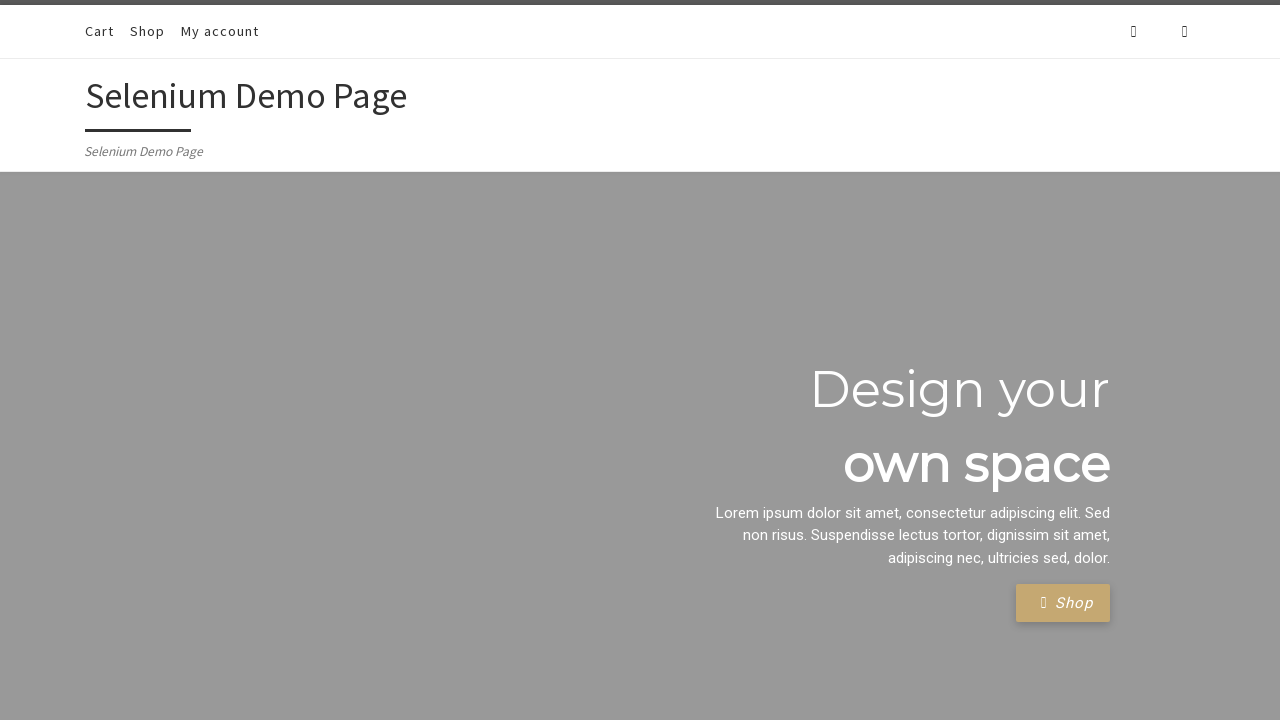

Set up dialog handler to accept alert
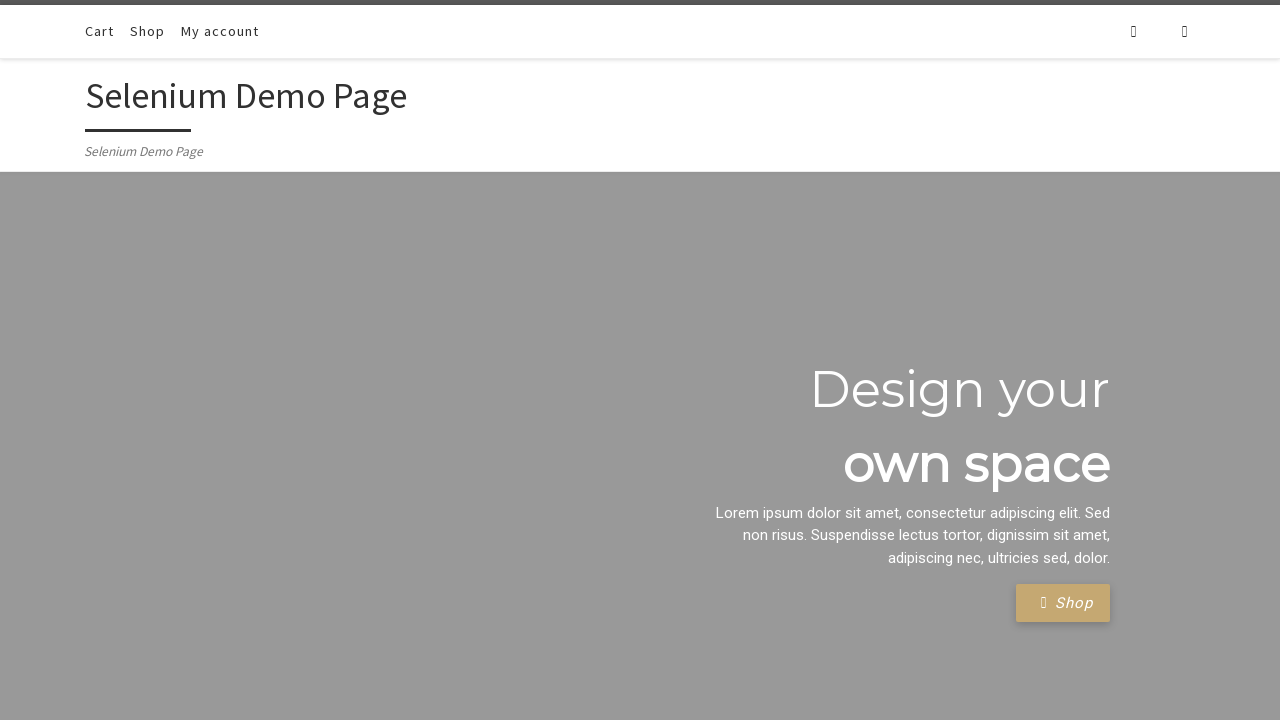

Clicked on menu item with id 'menu-item-22' at (220, 32) on xpath=//li[@id='menu-item-22']//a
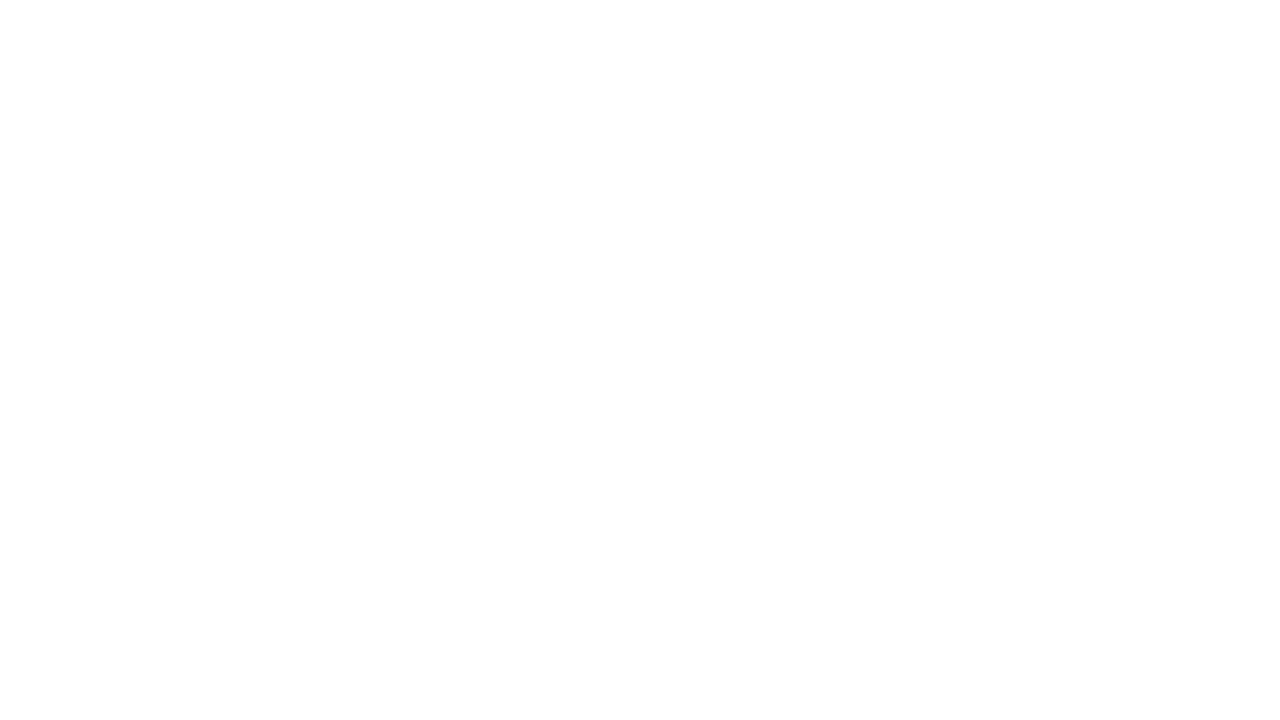

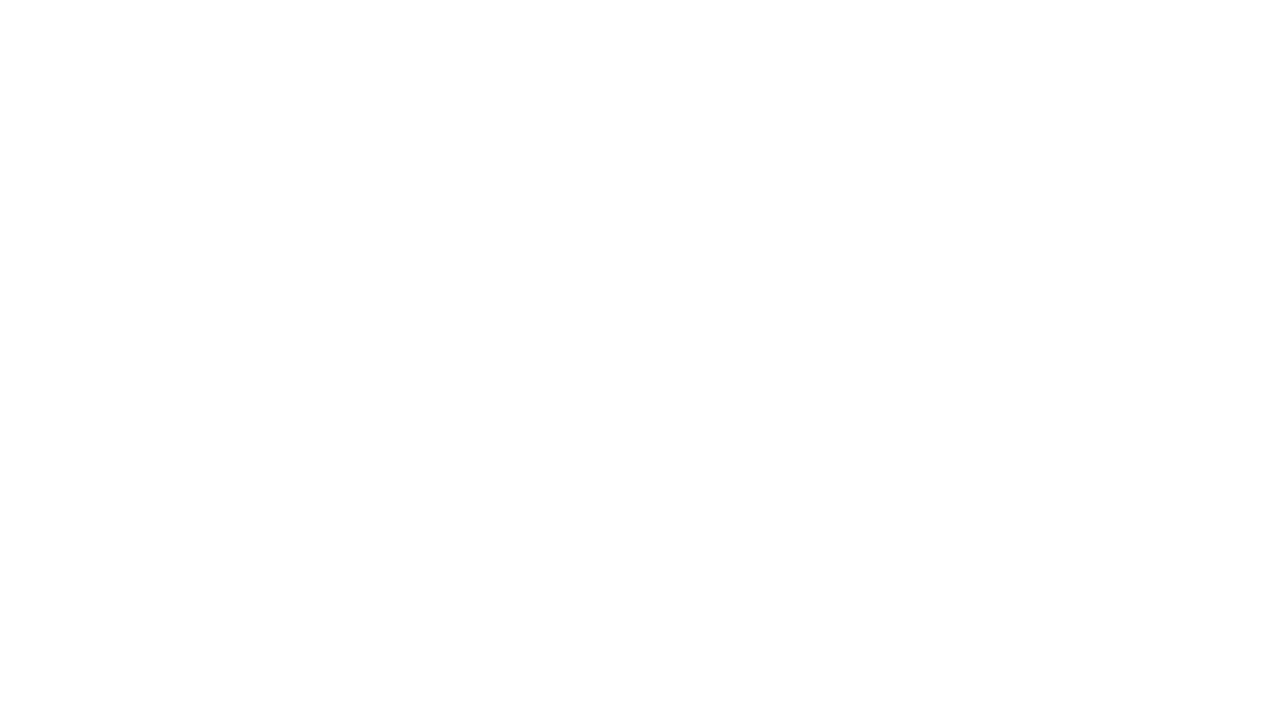